Solves a mathematical problem by reading a value from the page, calculating the answer, filling the form with the result, selecting required options, and submitting

Starting URL: https://suninjuly.github.io/math.html

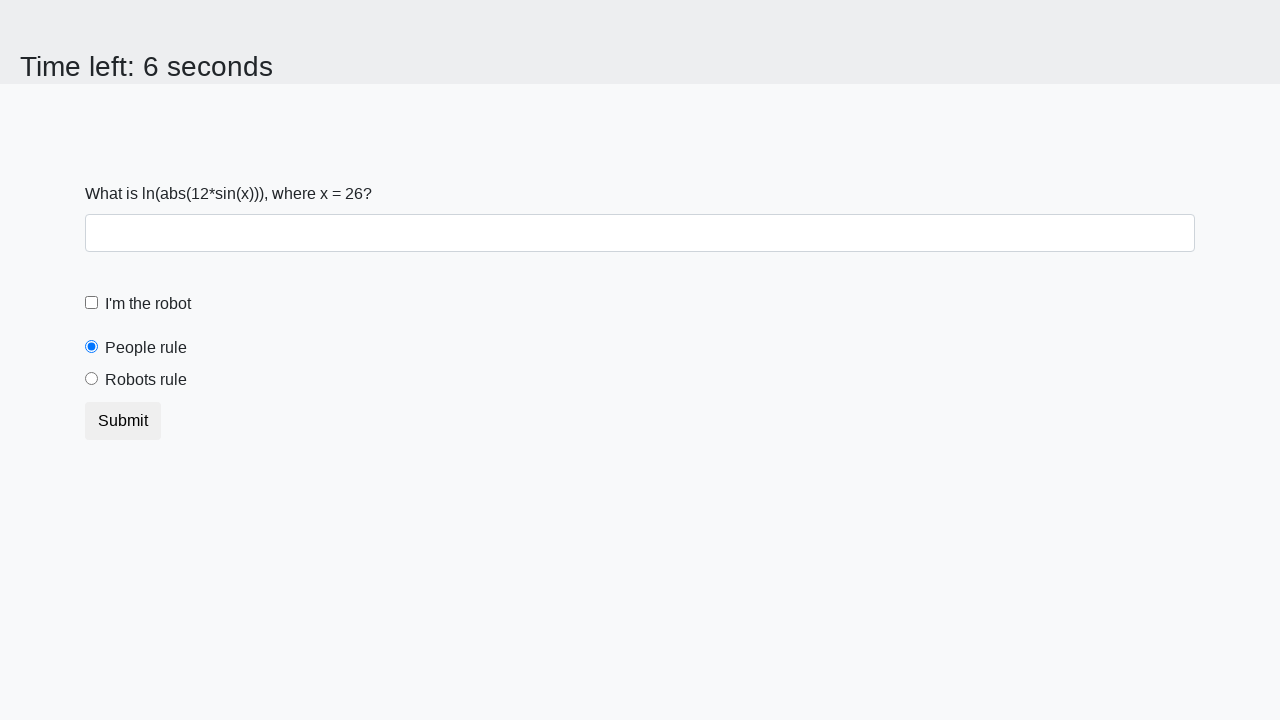

Navigated to math problem page
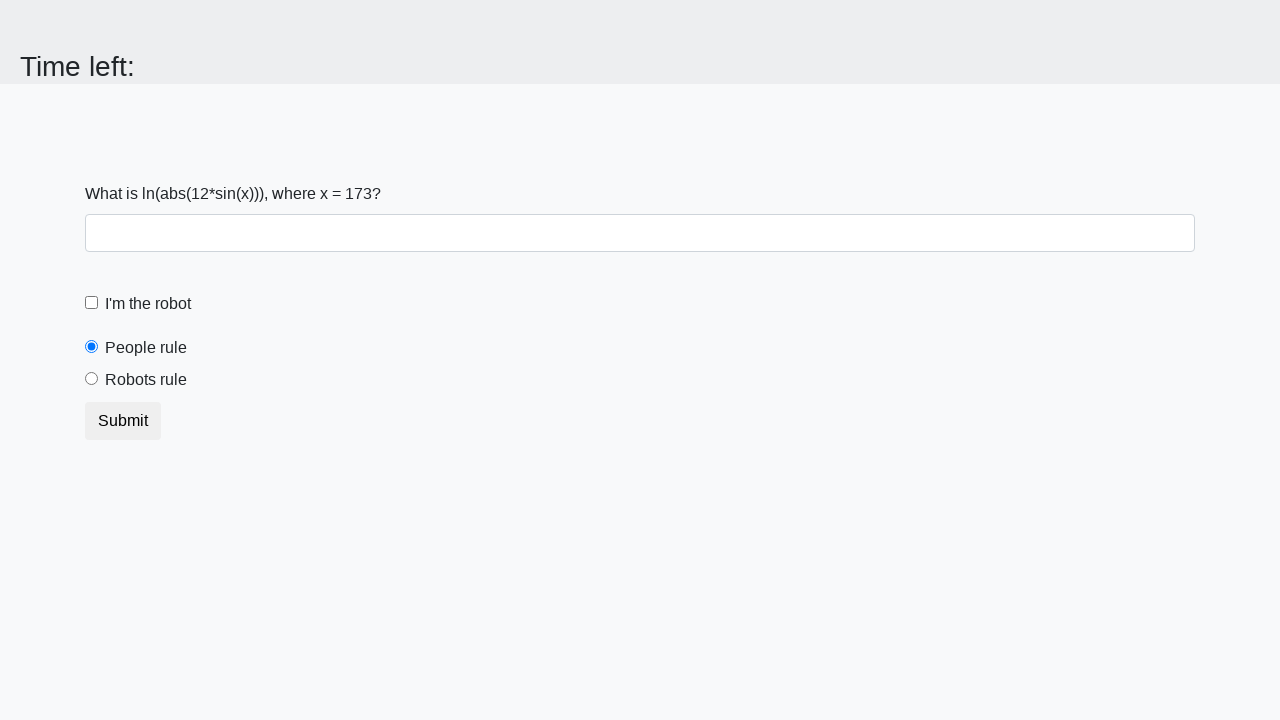

Located the input value element
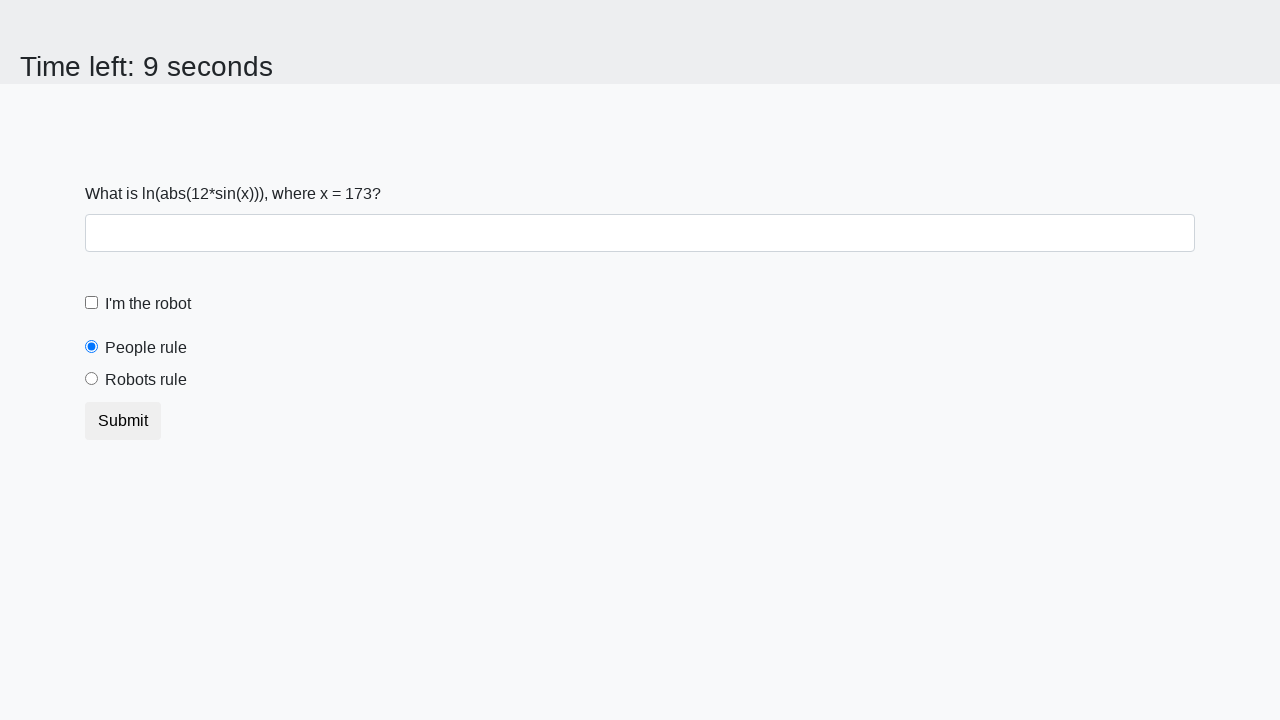

Retrieved input value: 173
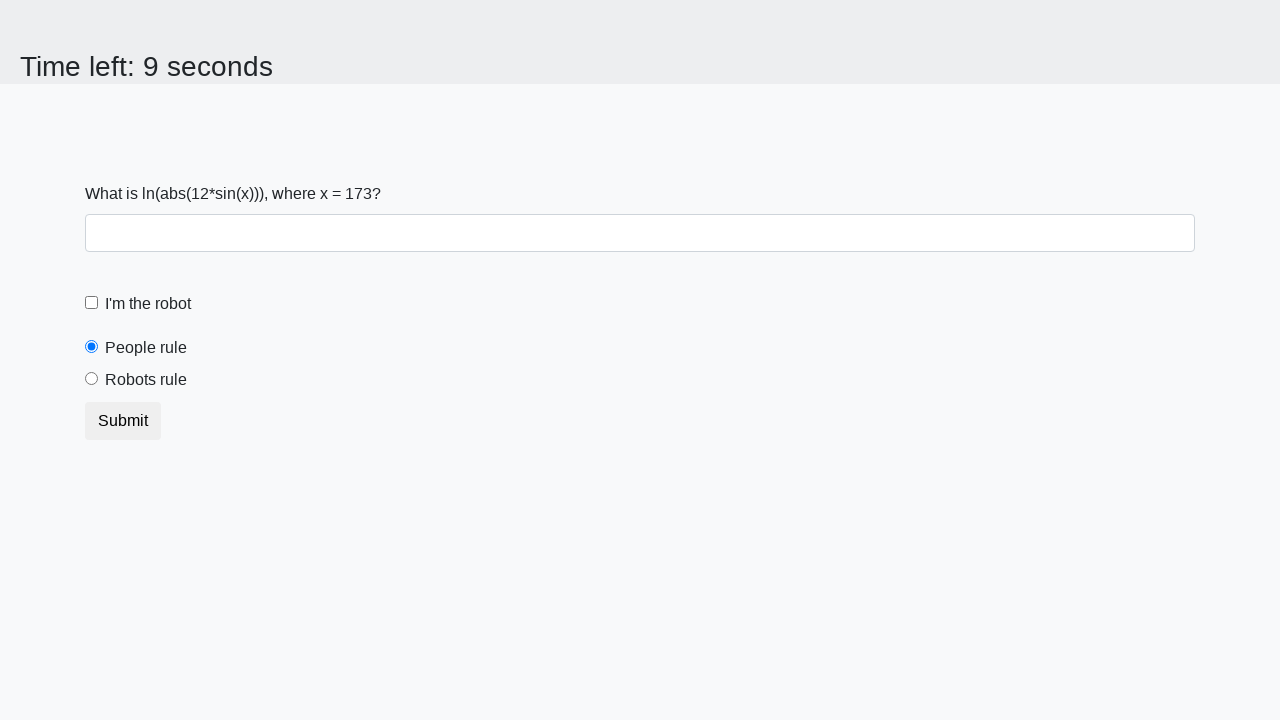

Calculated answer using mathematical formula: 0.9281111526075311
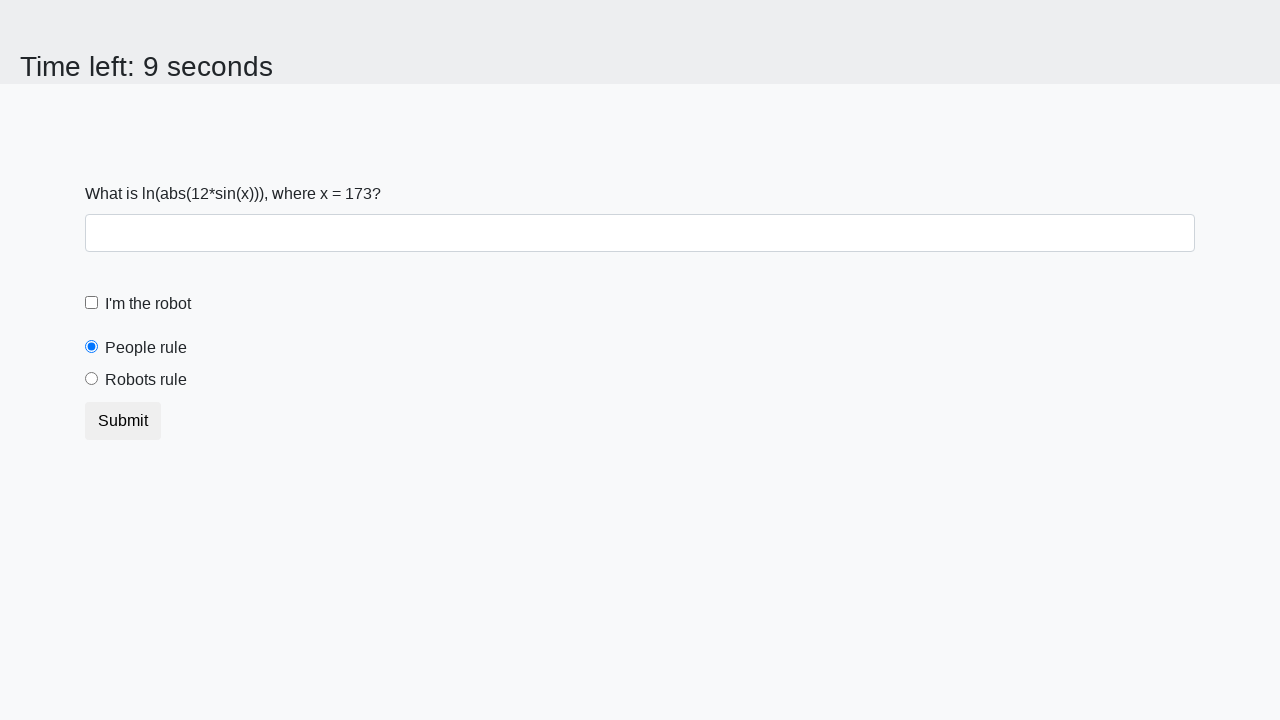

Filled answer field with calculated value: 0.9281111526075311 on input.form-control:required
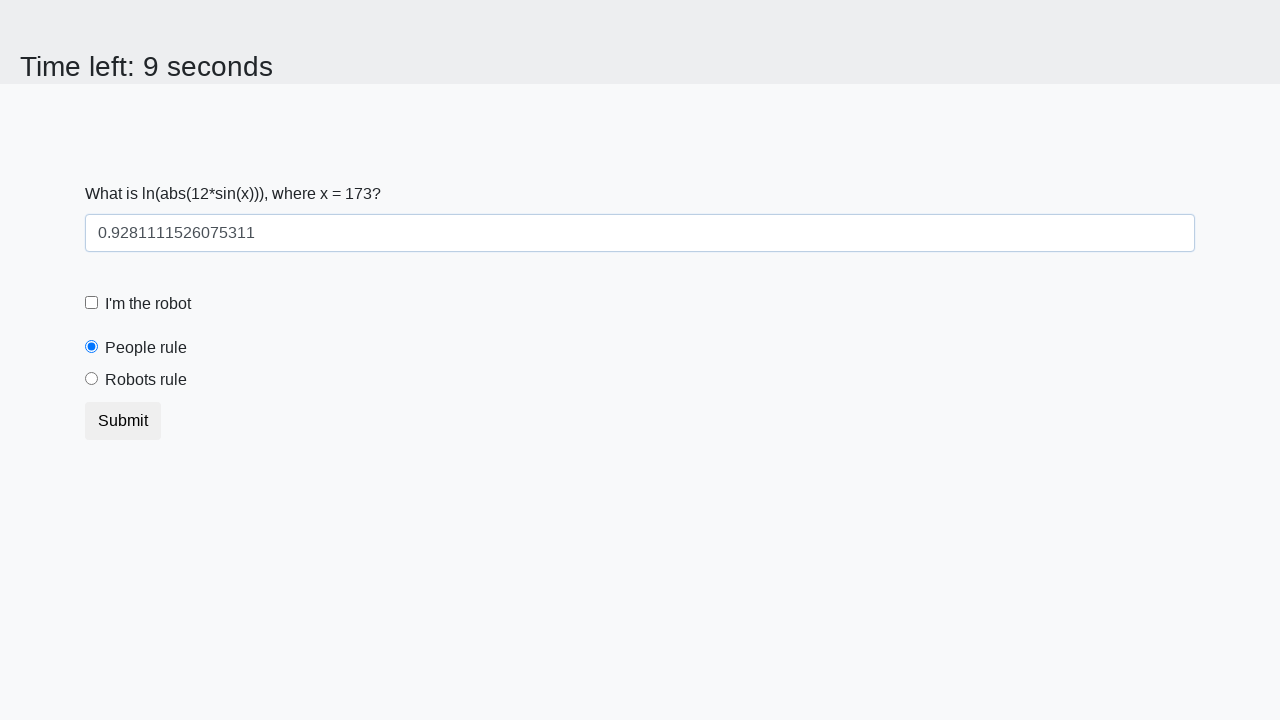

Checked the required checkbox at (92, 303) on [type='checkbox']
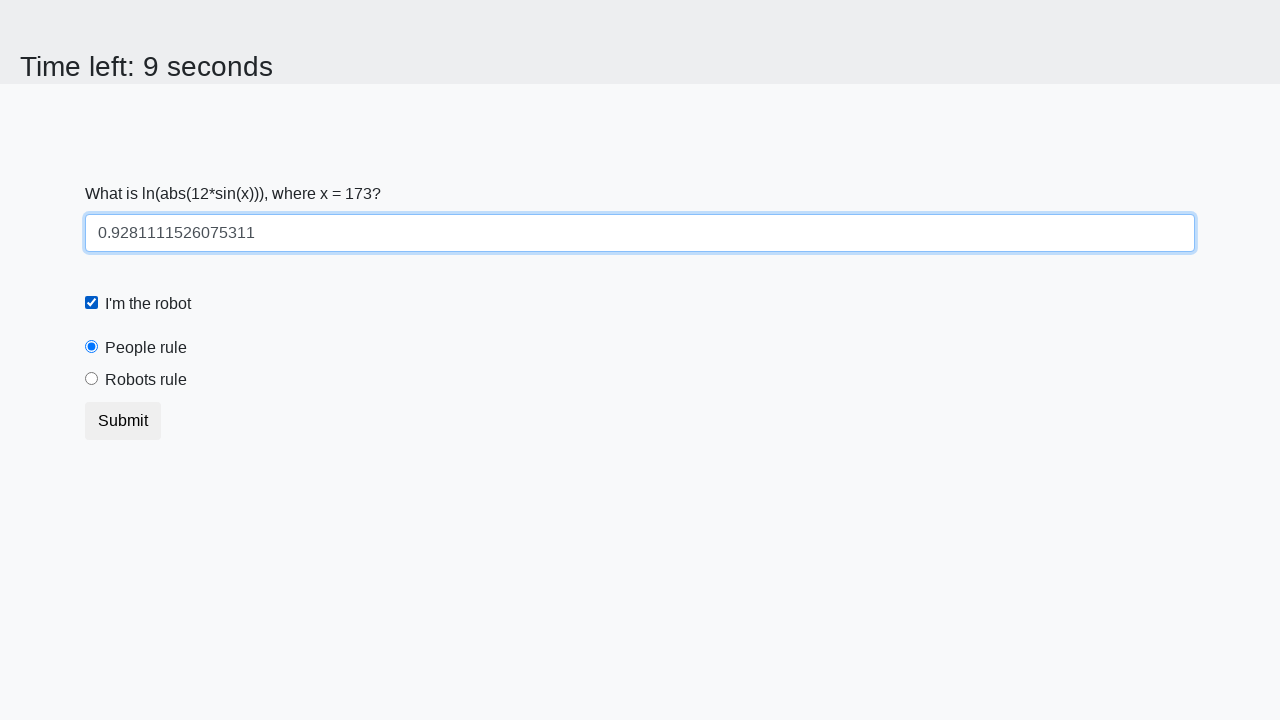

Selected the 'robots rule' radio button at (146, 380) on [for='robotsRule']
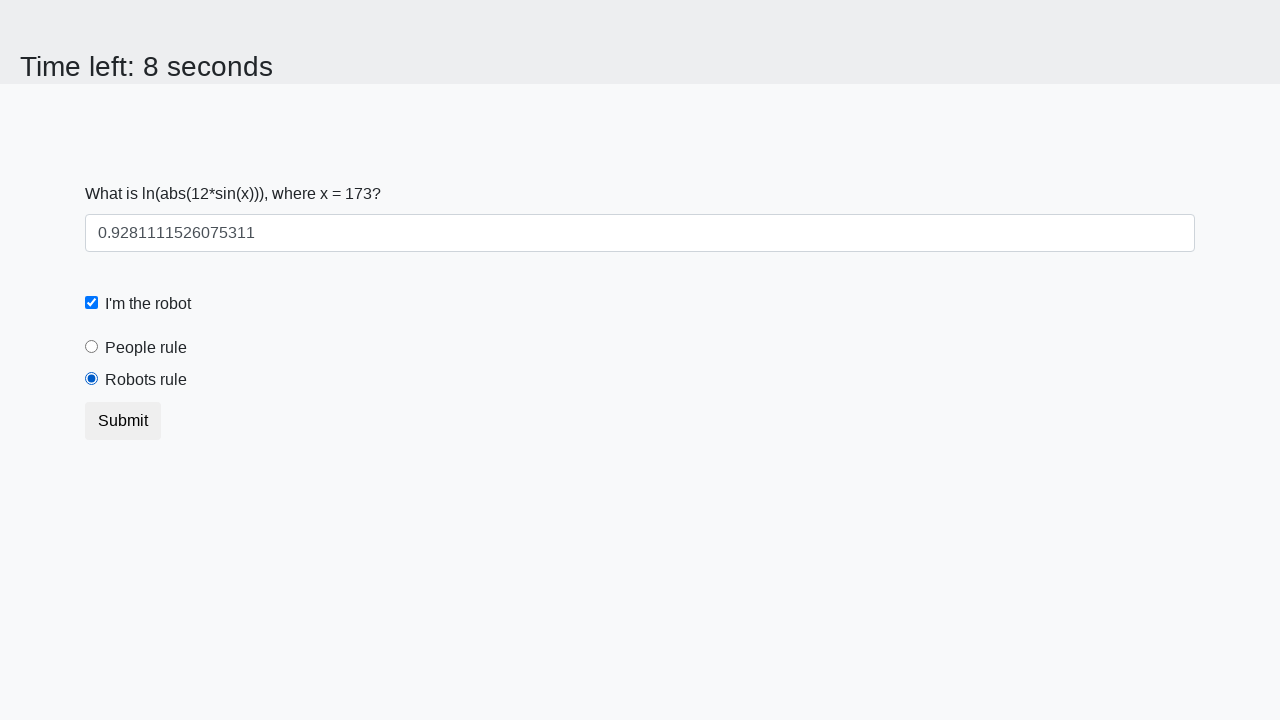

Clicked submit button at (123, 421) on button.btn
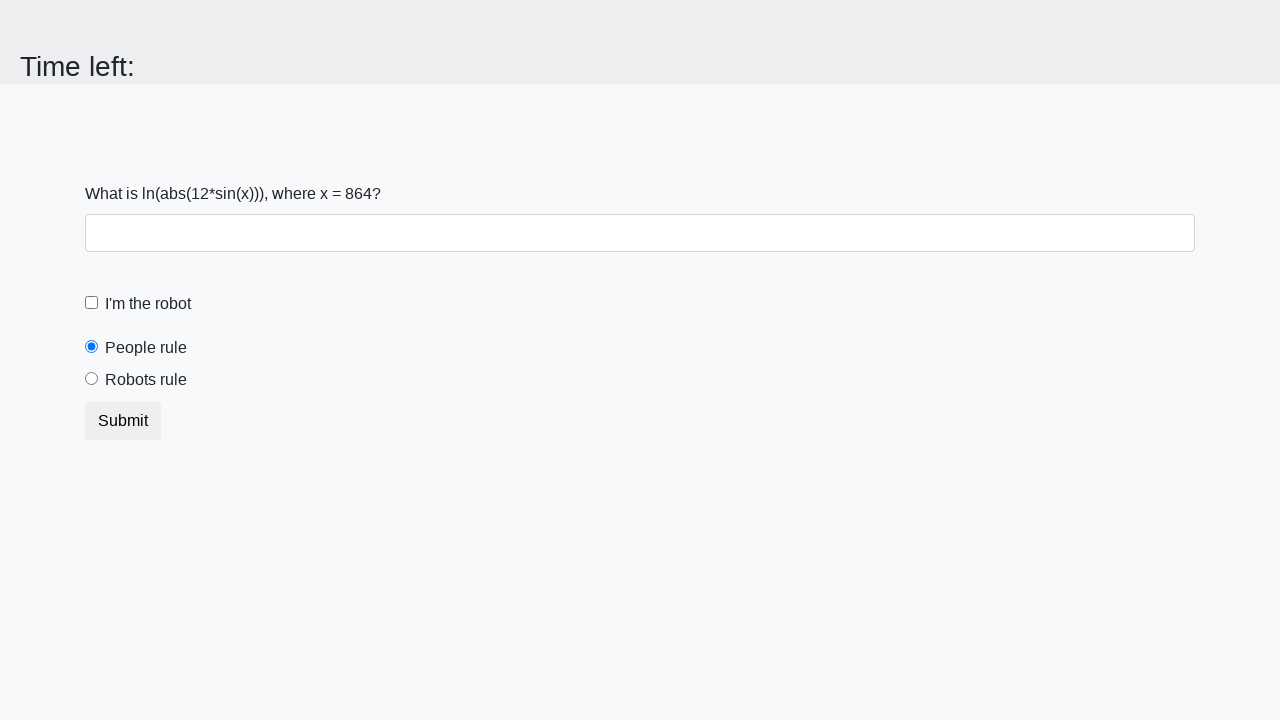

Waited for form submission result
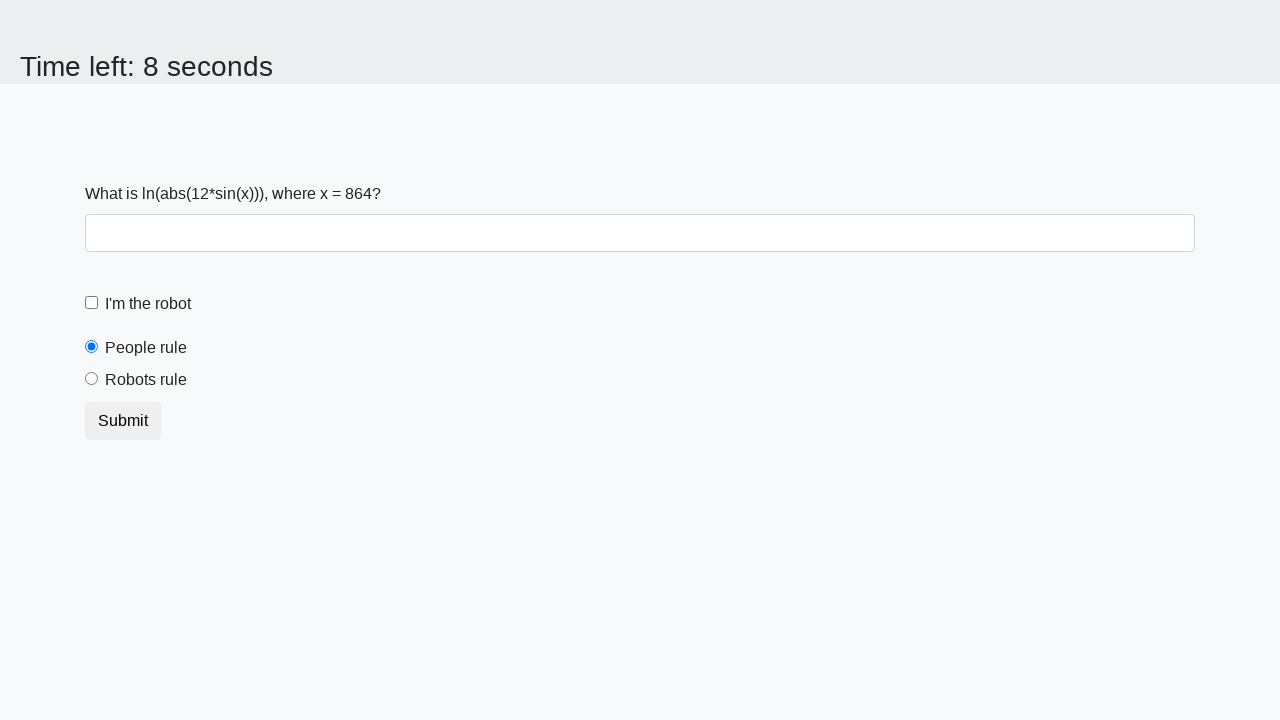

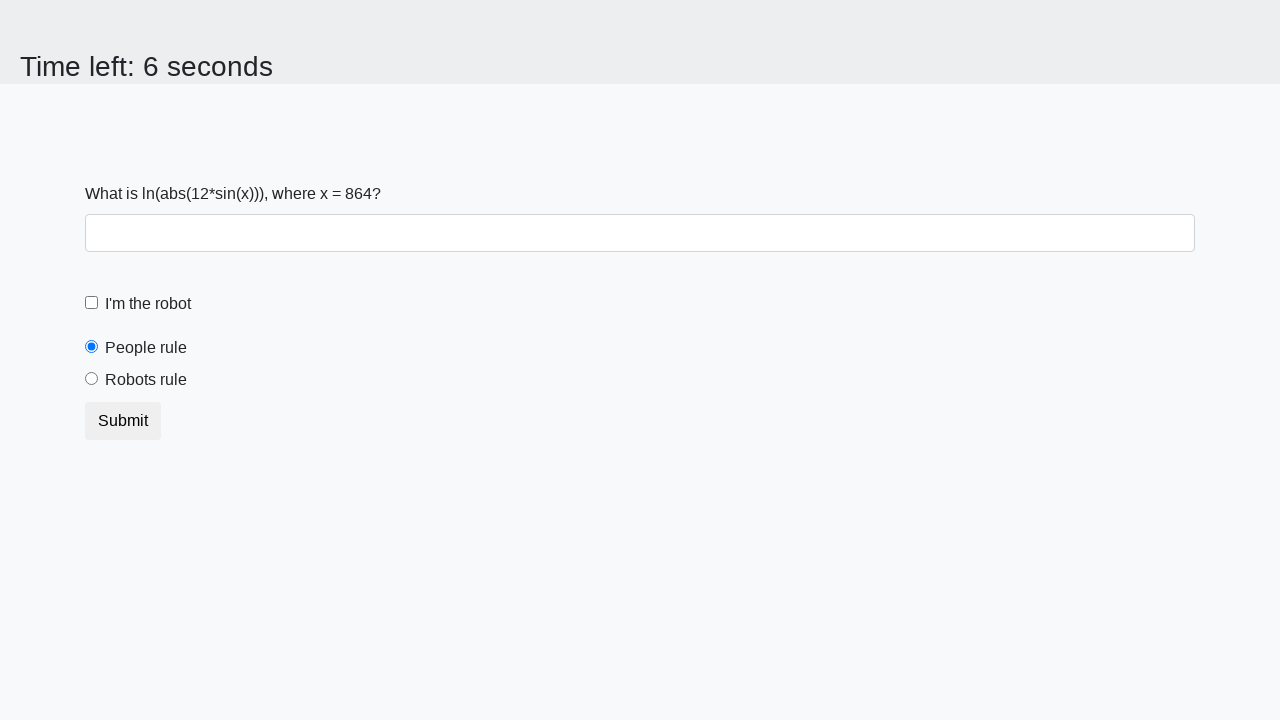